Tests drag and drop functionality by dragging an element onto a drop target

Starting URL: https://jqueryui.com/droppable/

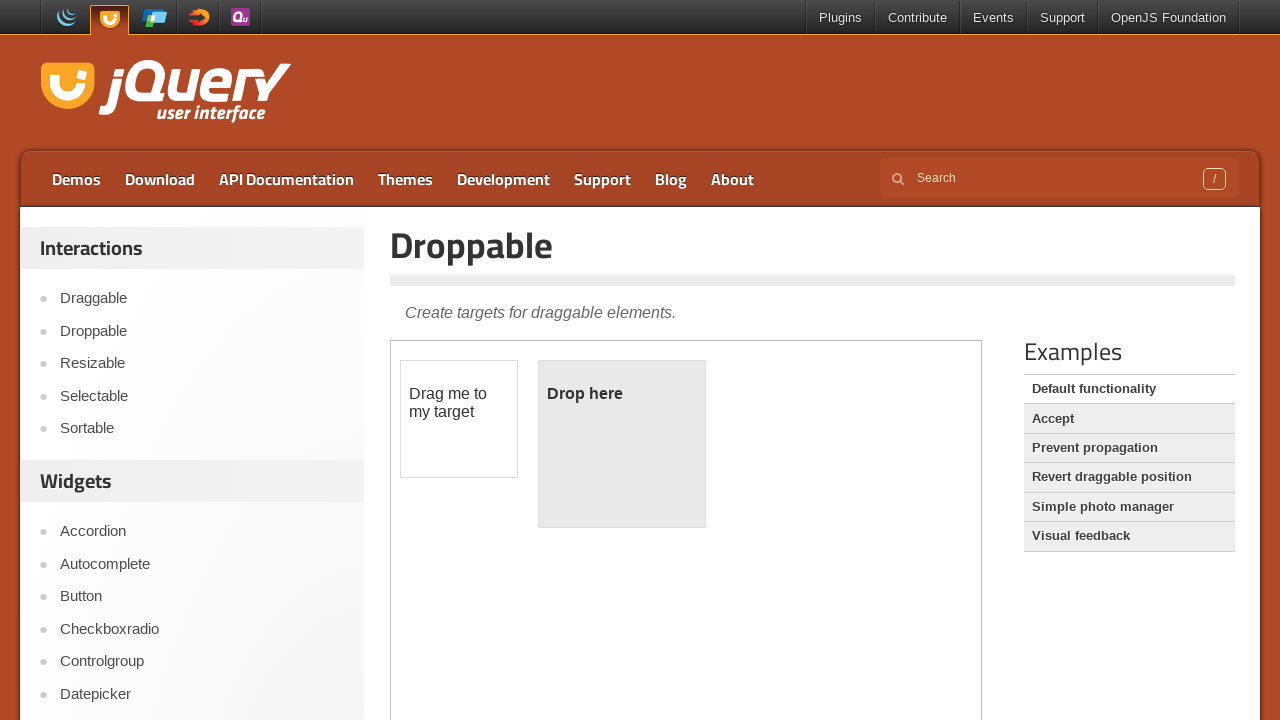

Navigated to jQuery UI droppable demo page
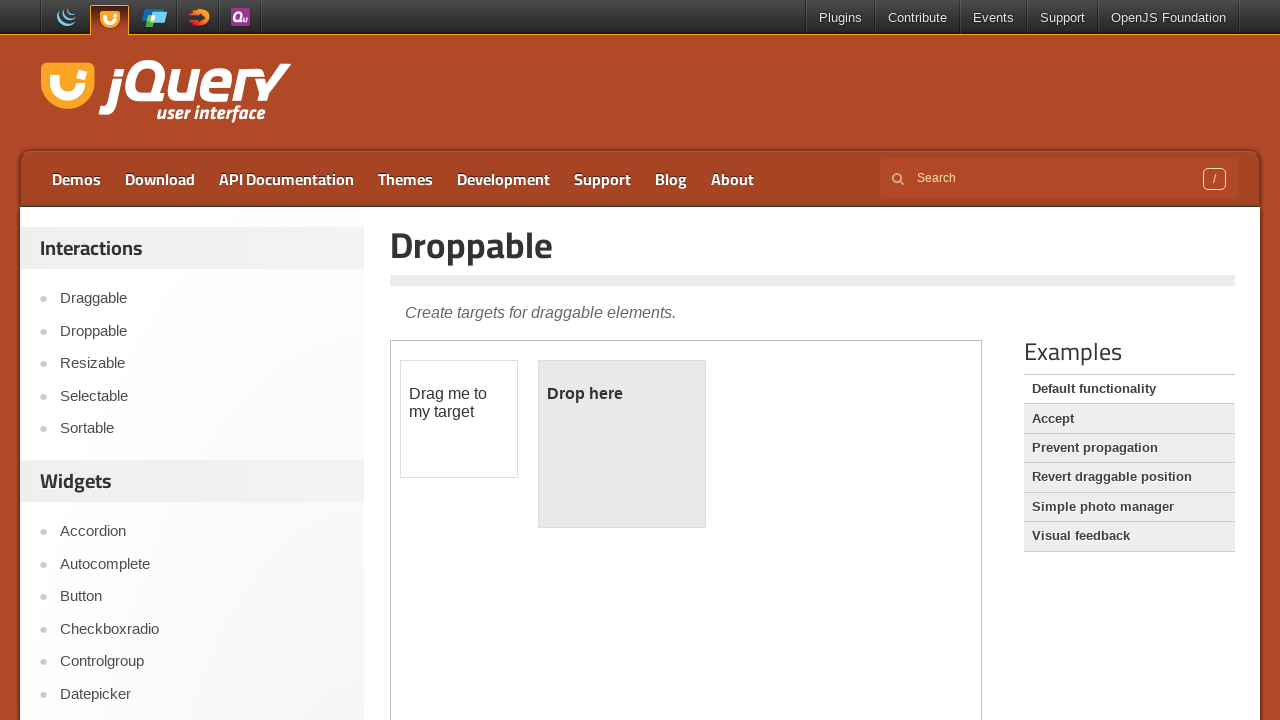

Located the demo iframe
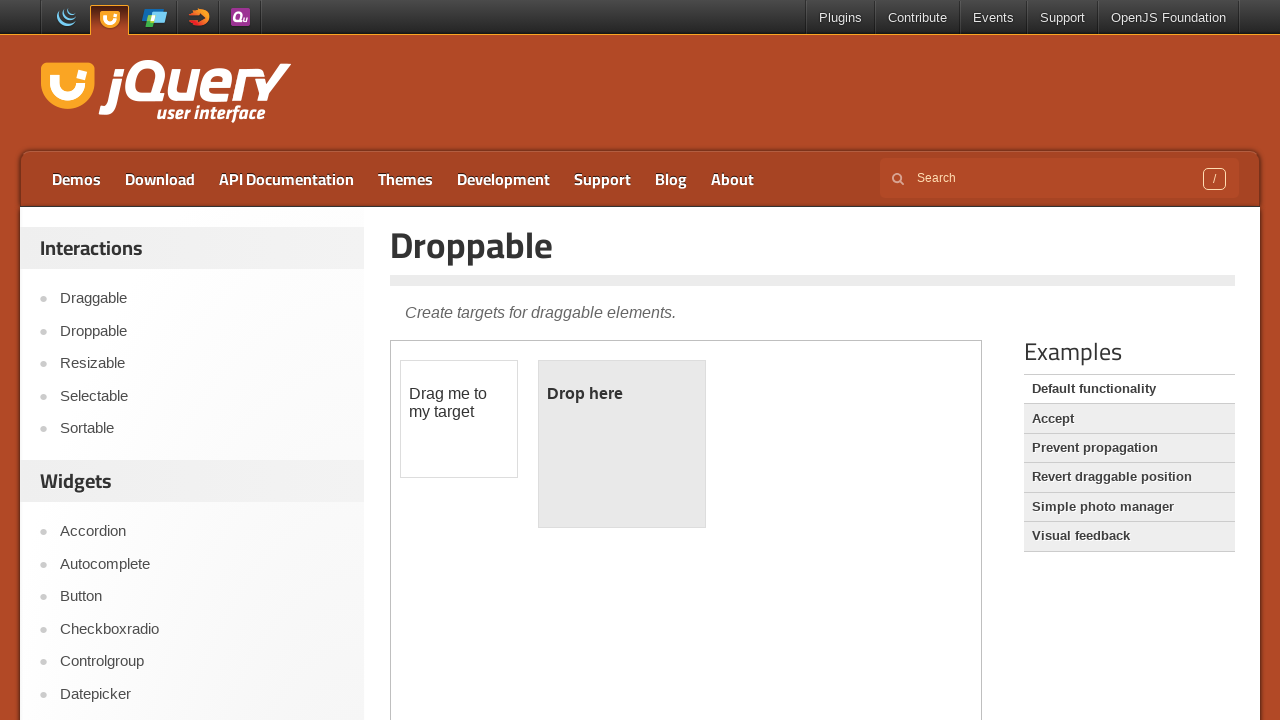

Located the draggable element
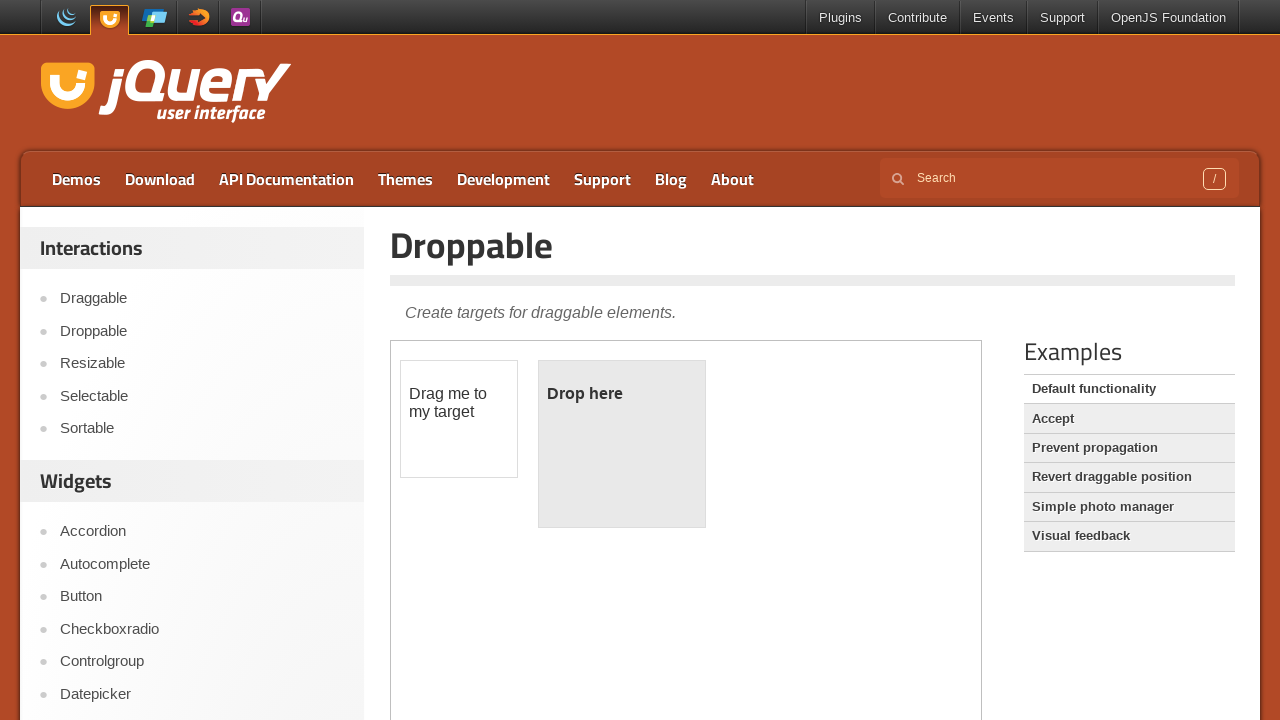

Located the droppable target element
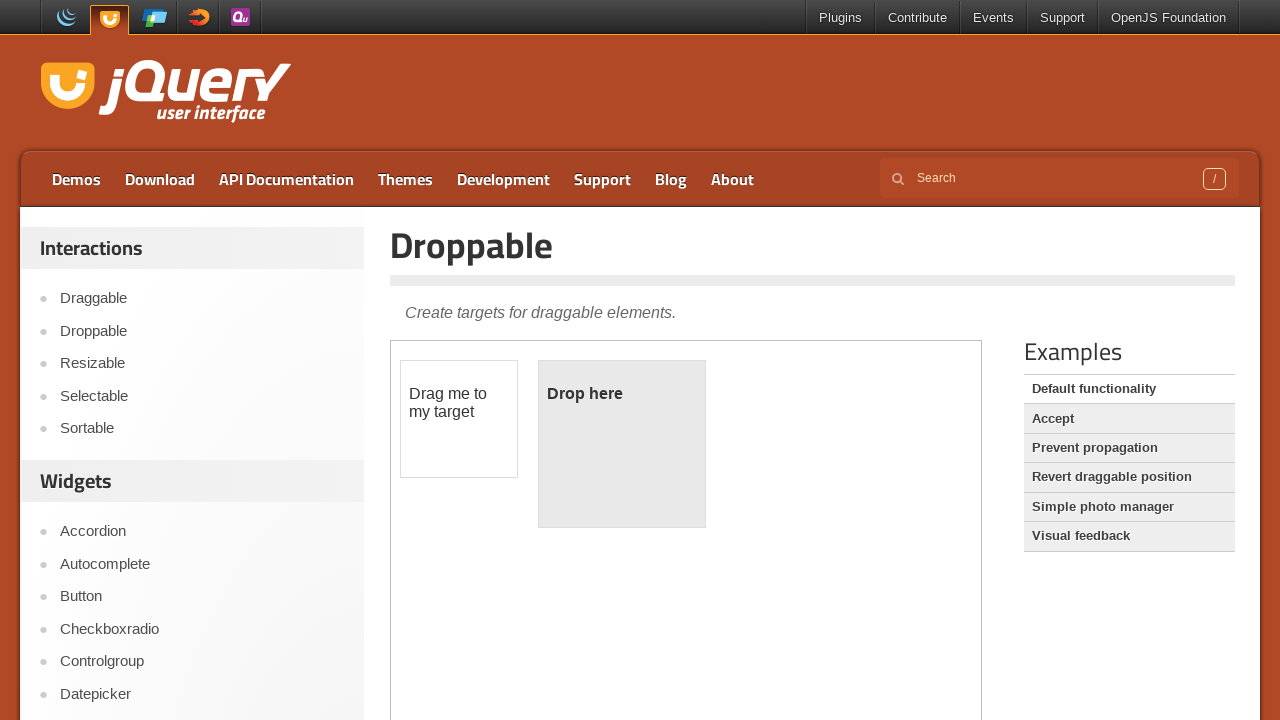

Dragged the draggable element onto the droppable target at (622, 444)
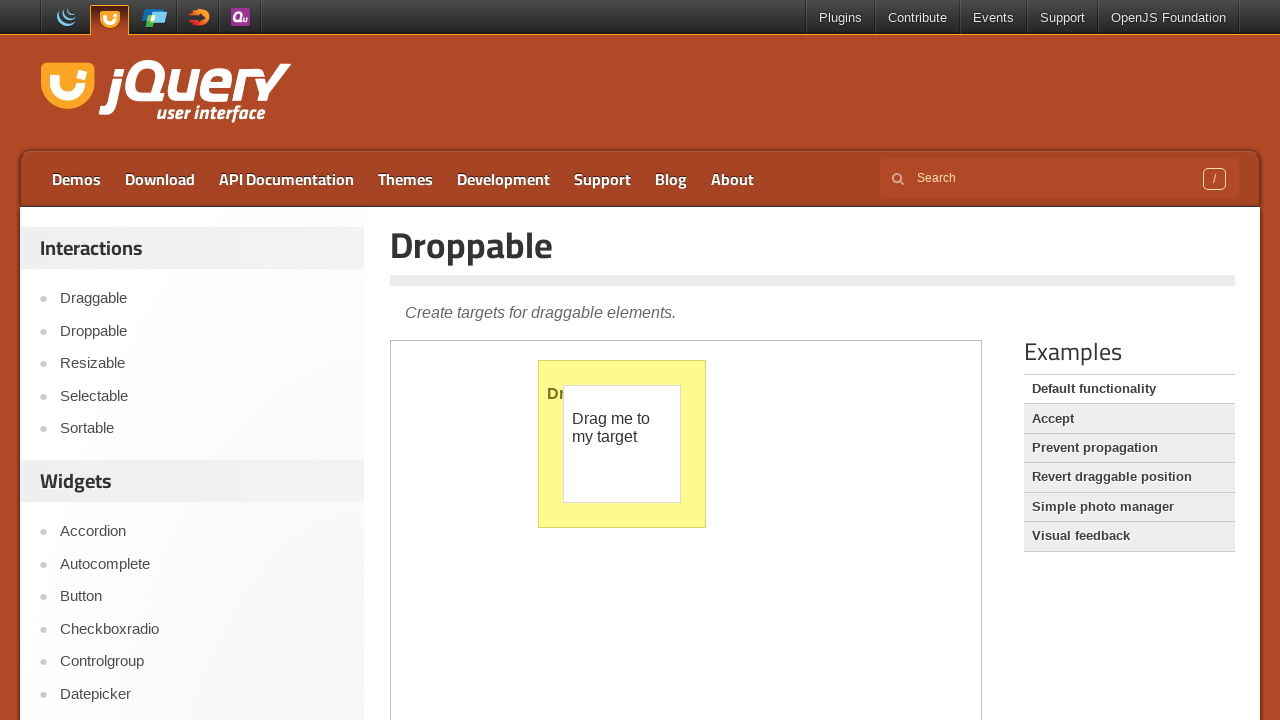

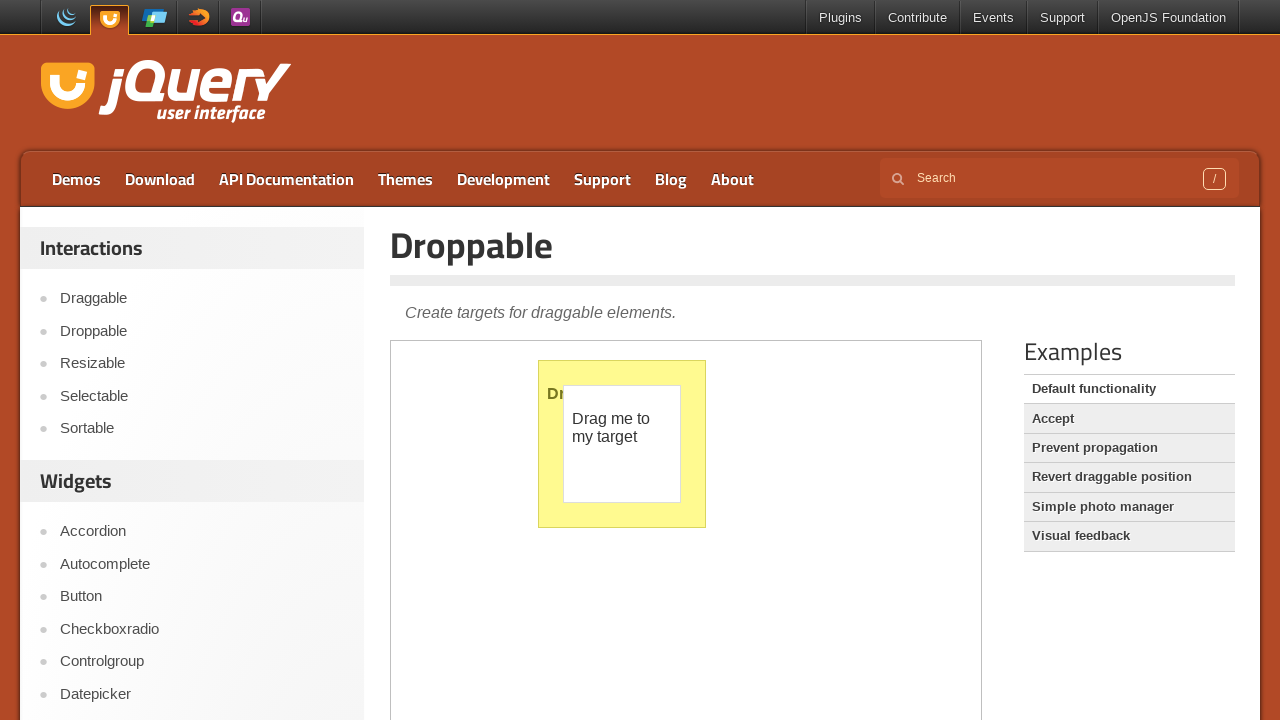